Tests registration form validation when confirmation password doesn't match original password

Starting URL: https://alada.vn/tai-khoan/dang-ky.html

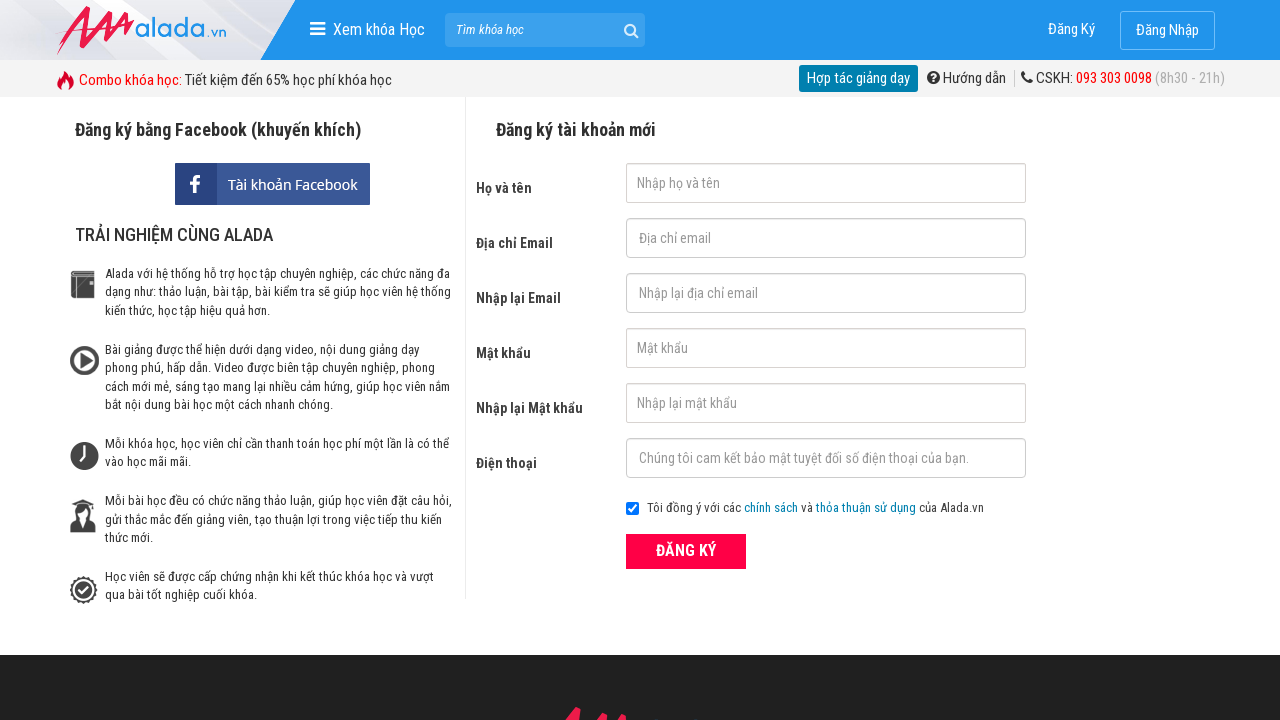

Filled first name field with 'Thuy Nguyen' on #txtFirstname
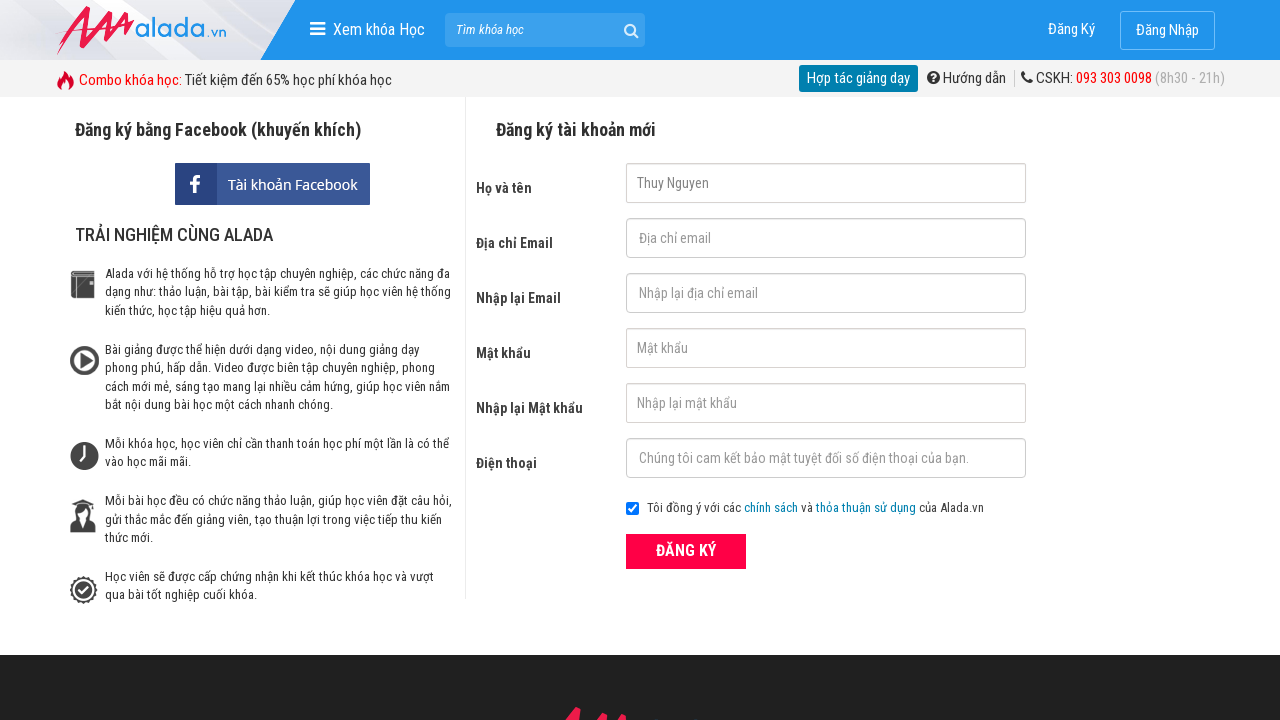

Filled email field with 'thuynt@gmail.com' on #txtEmail
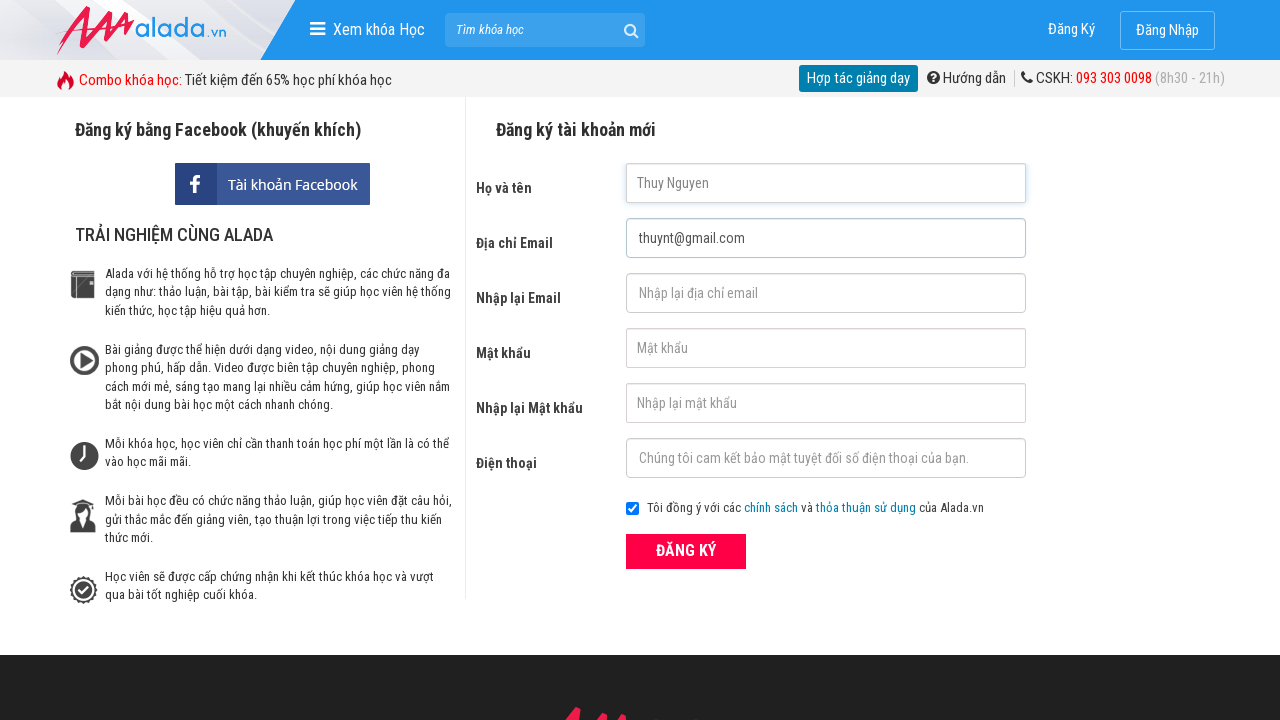

Filled email confirmation field with 'thuynt@gmail.com' on #txtCEmail
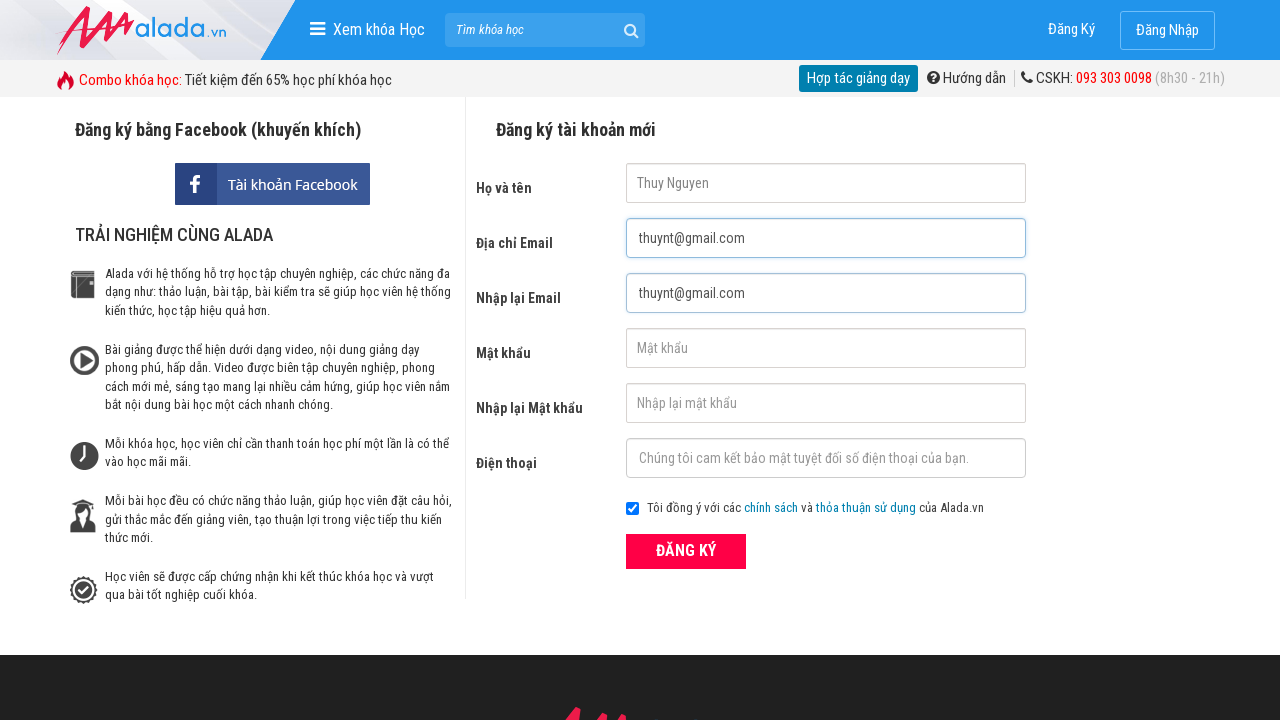

Filled password field with '123456' on #txtPassword
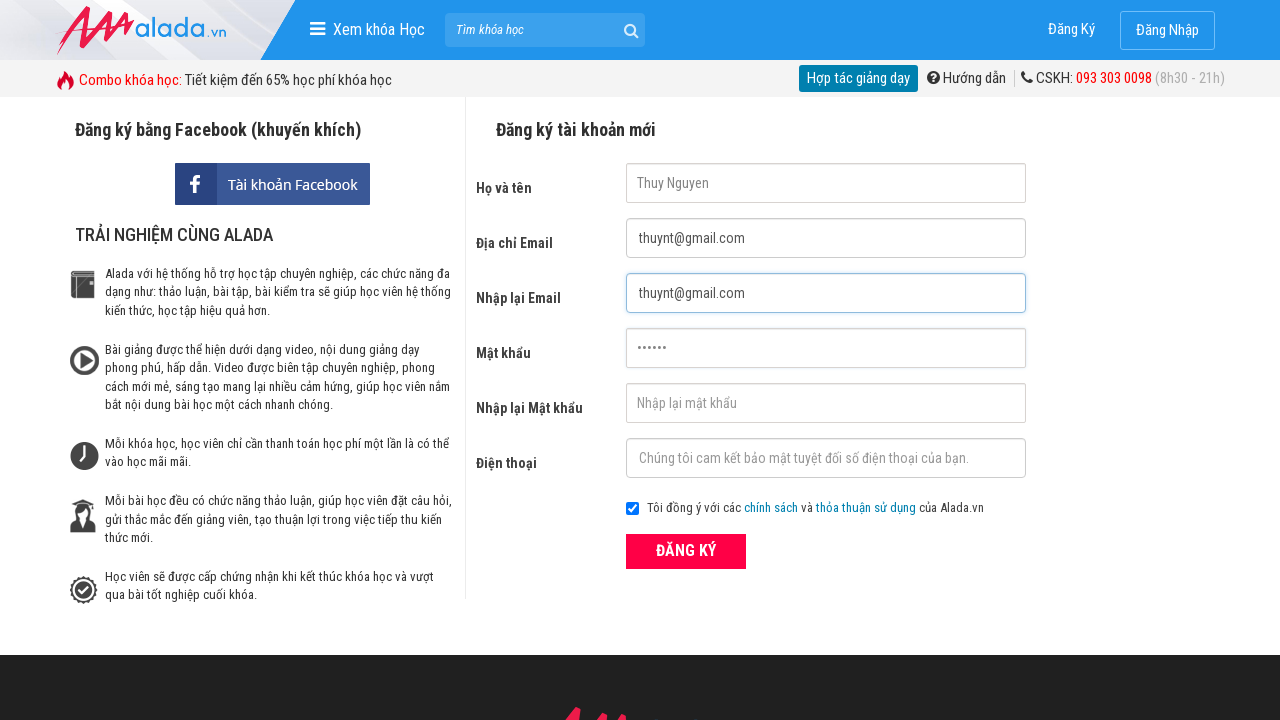

Filled password confirmation field with '123123' (mismatched) on #txtCPassword
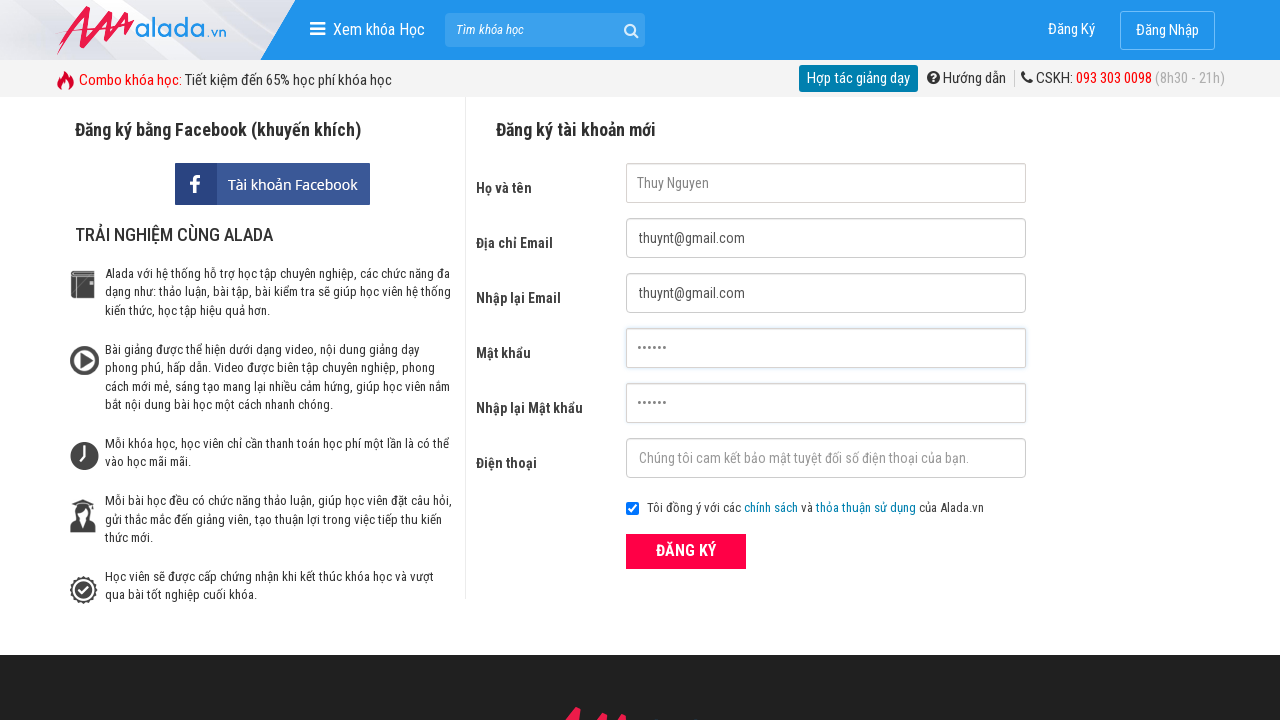

Filled phone field with '0366555555' on #txtPhone
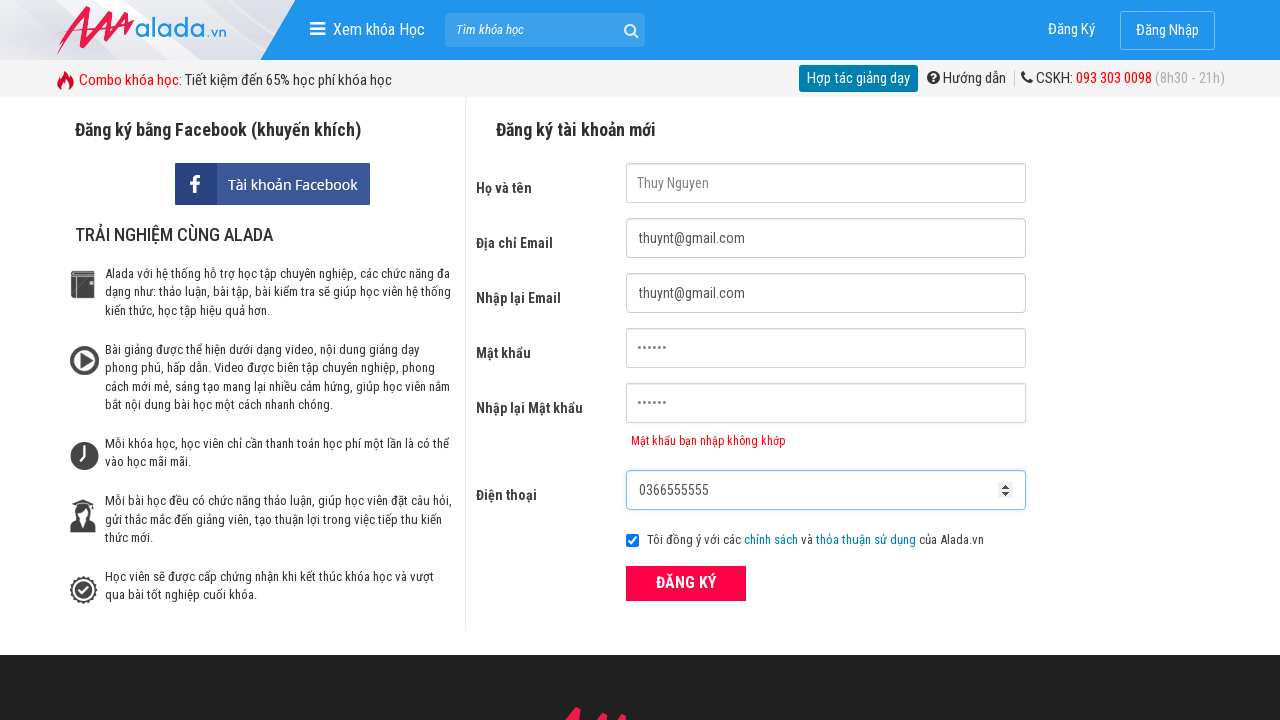

Clicked registration submit button at (686, 583) on xpath=//button[@class='btn_pink_sm fs16']
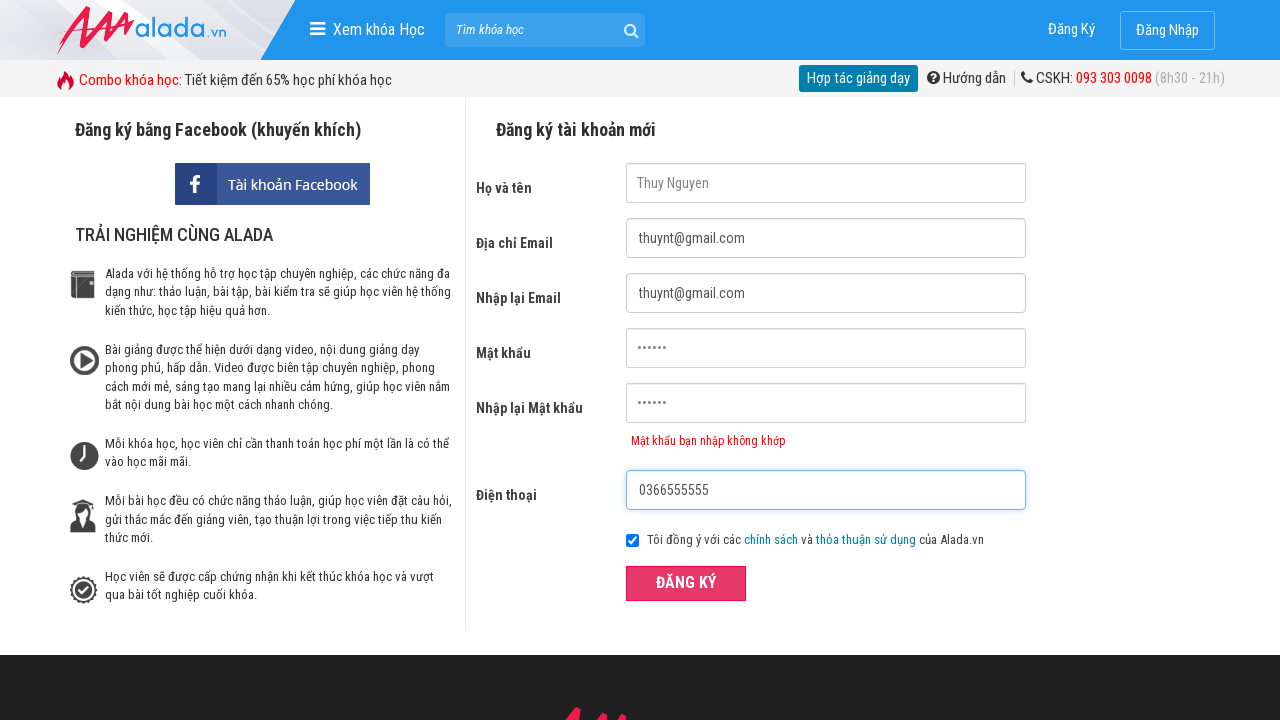

Password confirmation error message appeared
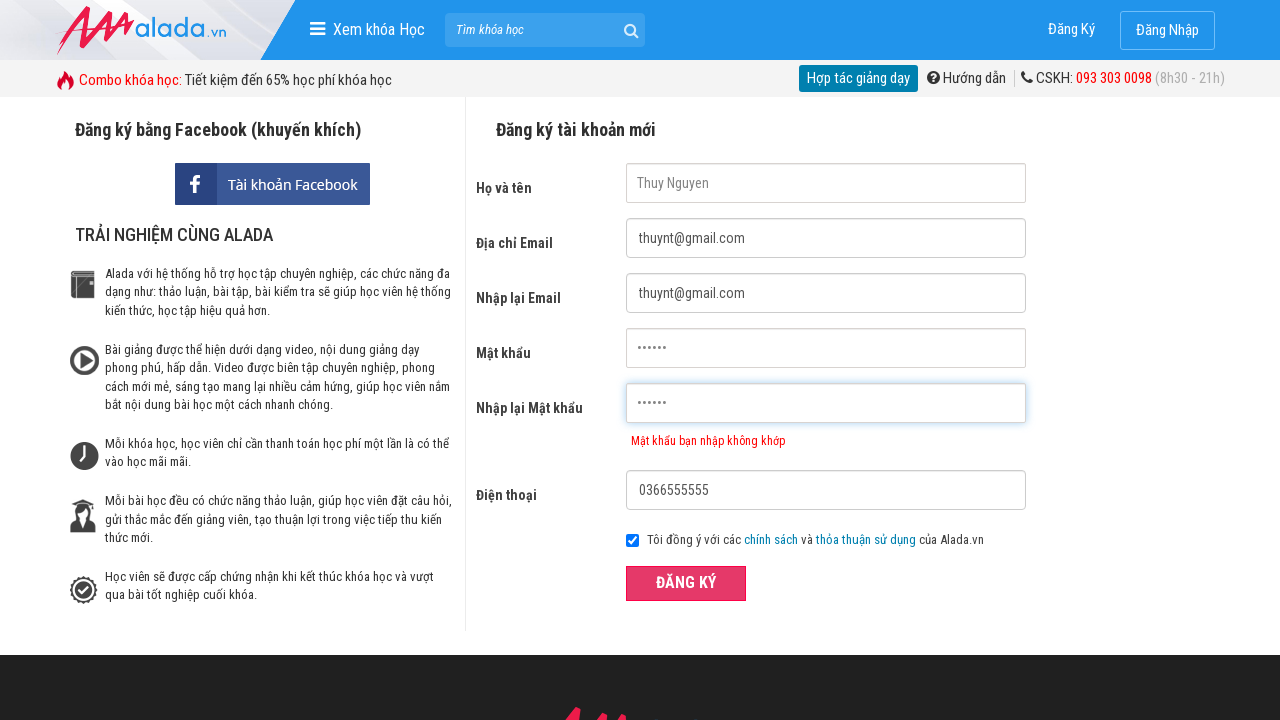

Verified error message: 'Mật khẩu bạn nhập không khớp' is displayed
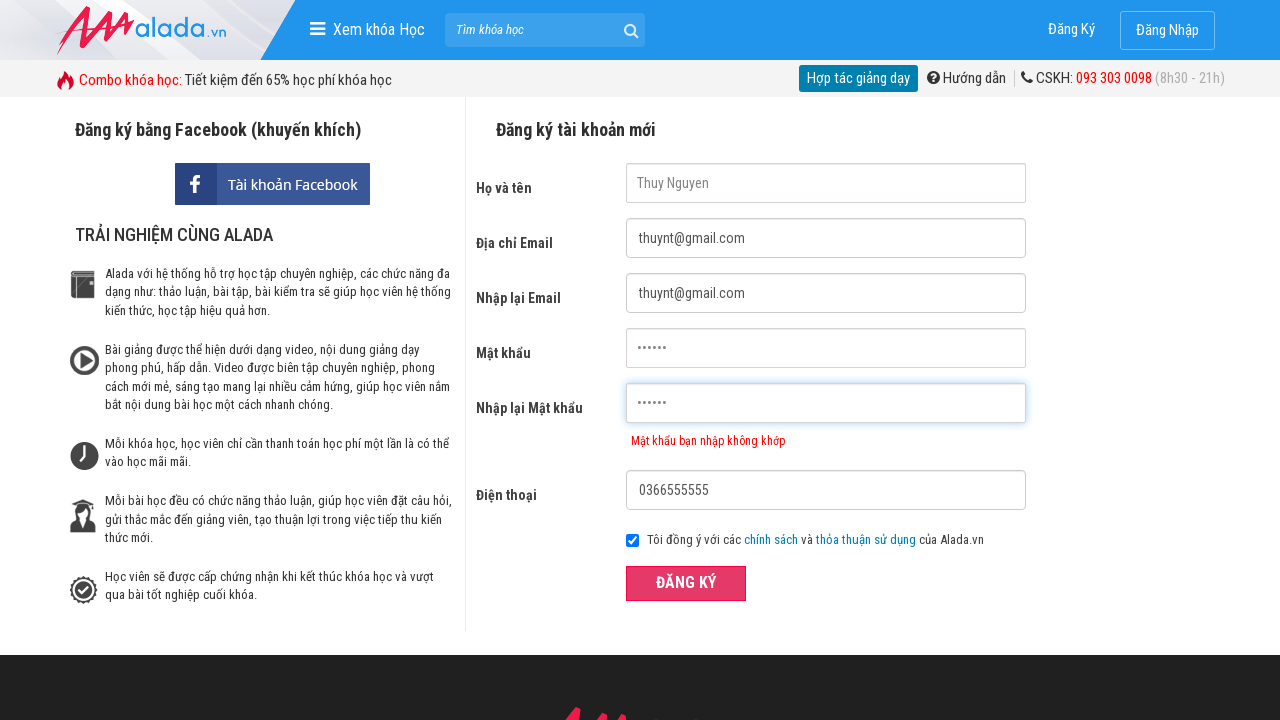

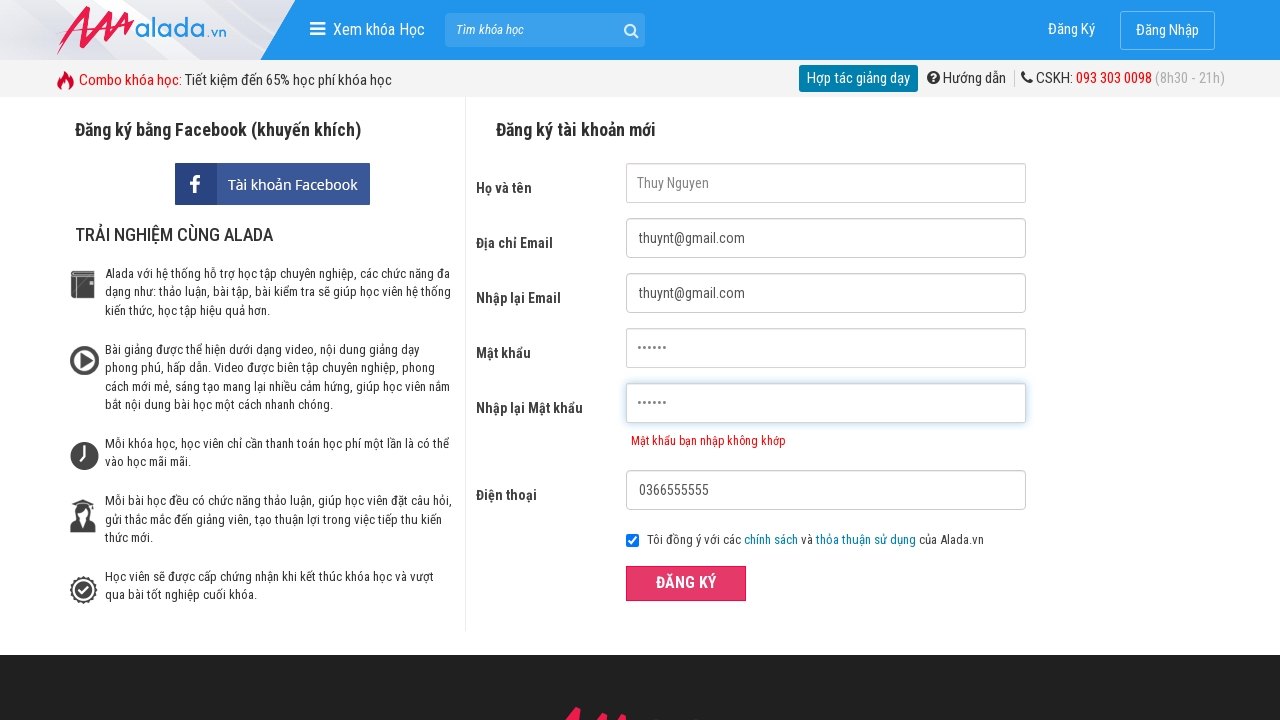